Navigates to Diet & Nutritions page via the Verticals dropdown menu

Starting URL: https://www.tranktechnologies.com/

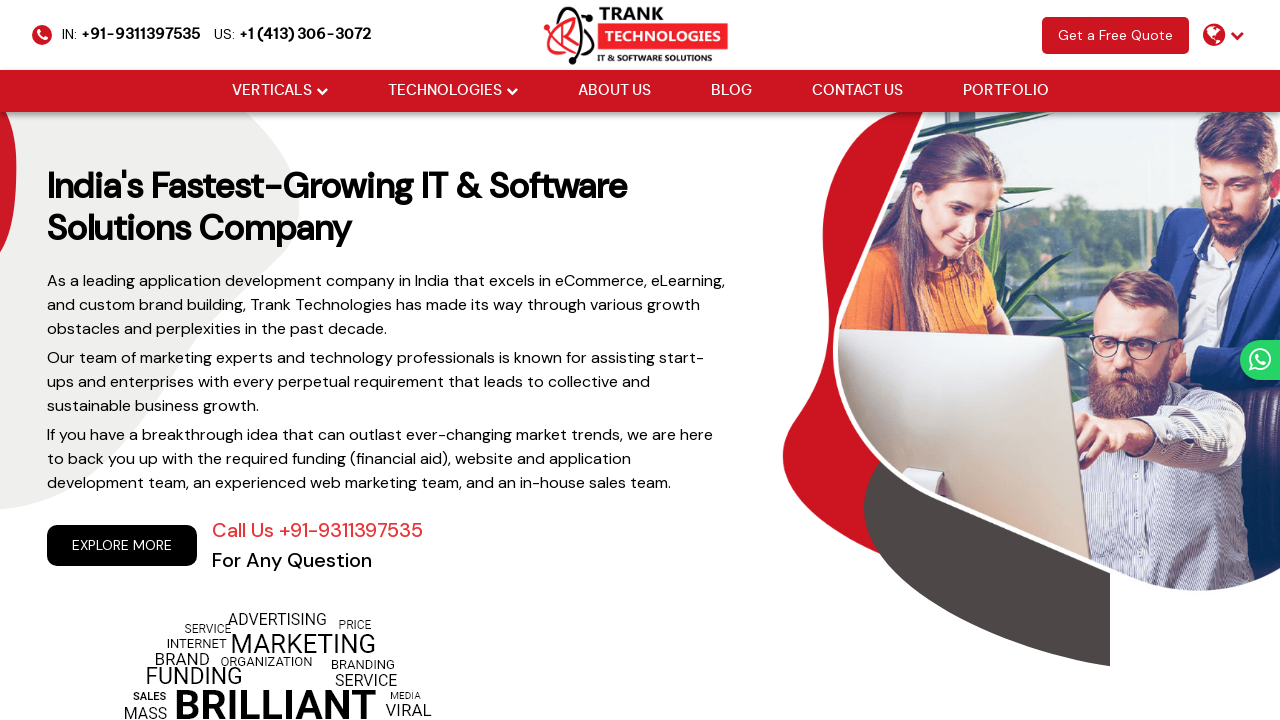

Hovered over Verticals dropdown menu at (272, 91) on xpath=//li[@class='drop_down']//a[@href='#'][normalize-space()='Verticals']
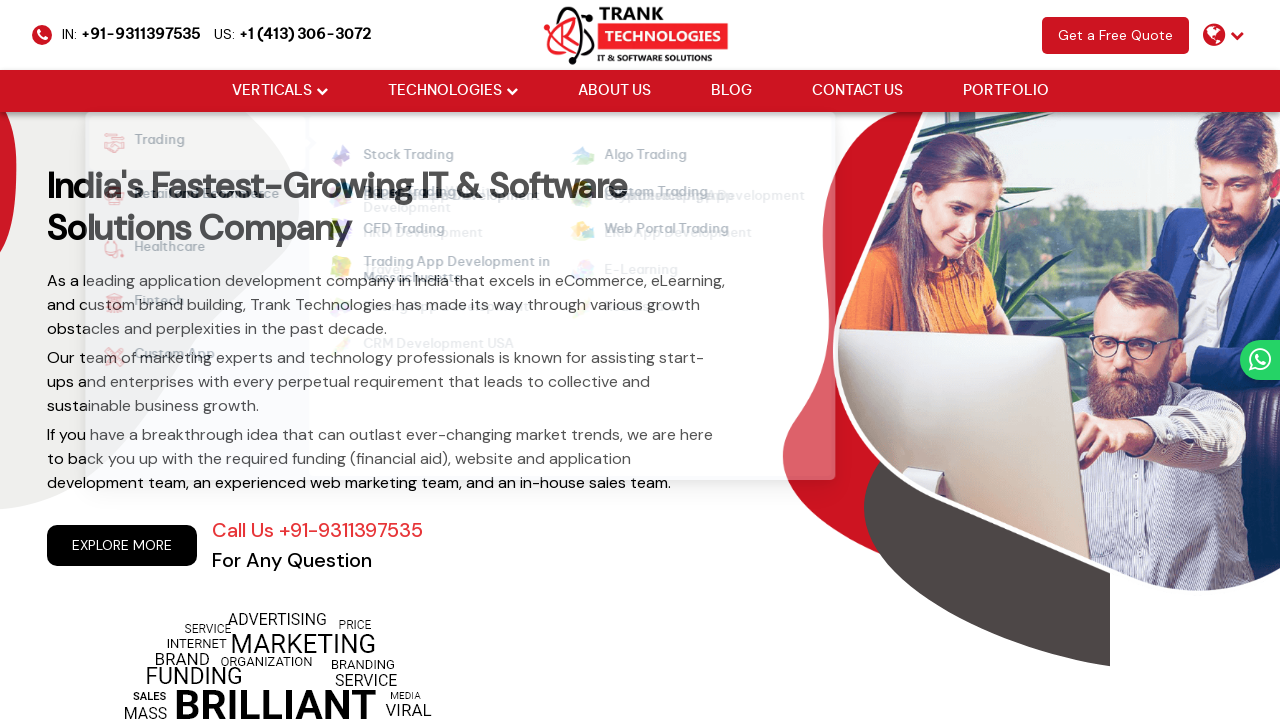

Hovered over Healthcare submenu at (156, 250) on xpath=//strong[normalize-space()='Healthcare']
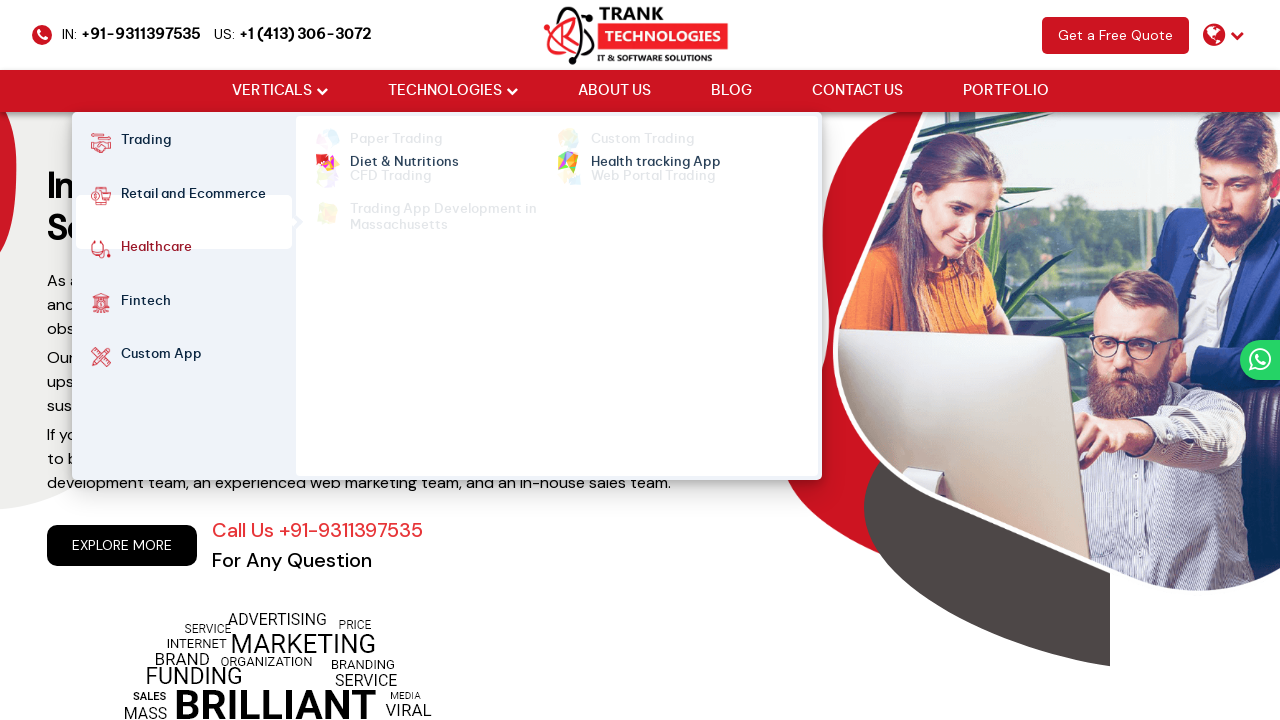

Hovered over Diet & Nutritions link at (404, 156) on xpath=//ul[@class='cm-flex cm-flex-wrap']//a[normalize-space()='Diet & Nutrition
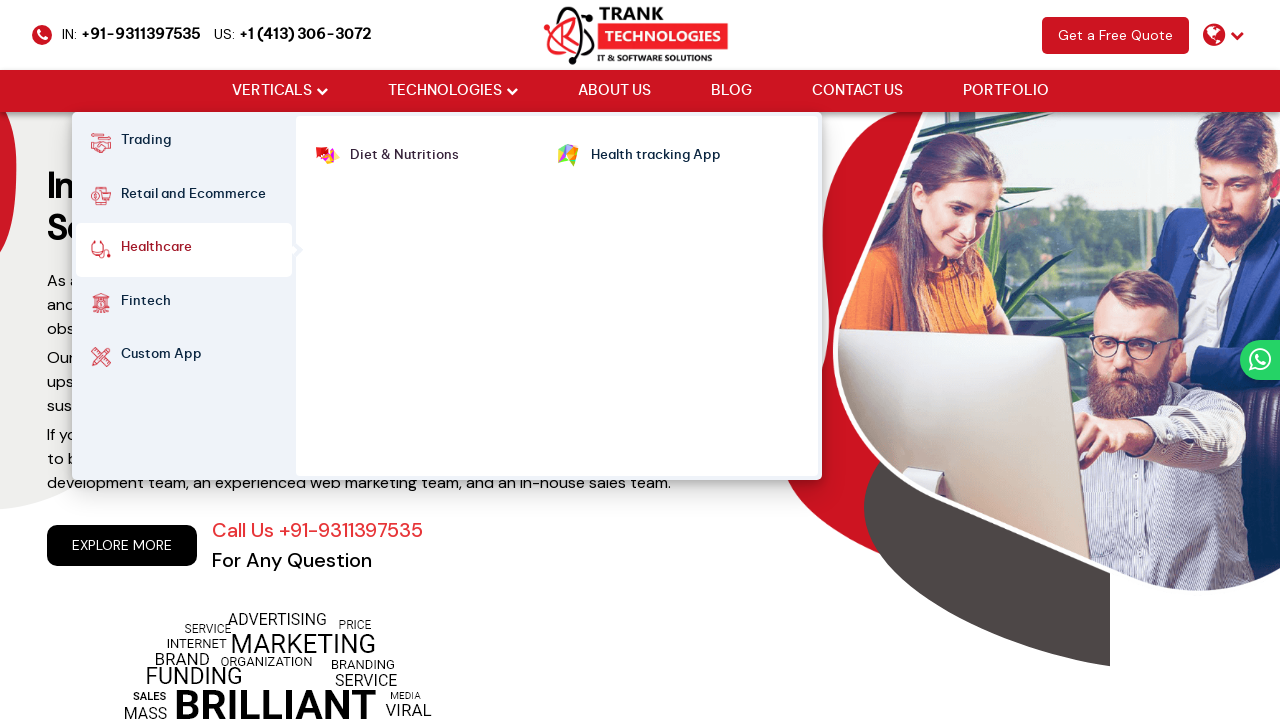

Clicked Diet & Nutritions link to navigate to the page at (404, 156) on xpath=//ul[@class='cm-flex cm-flex-wrap']//a[normalize-space()='Diet & Nutrition
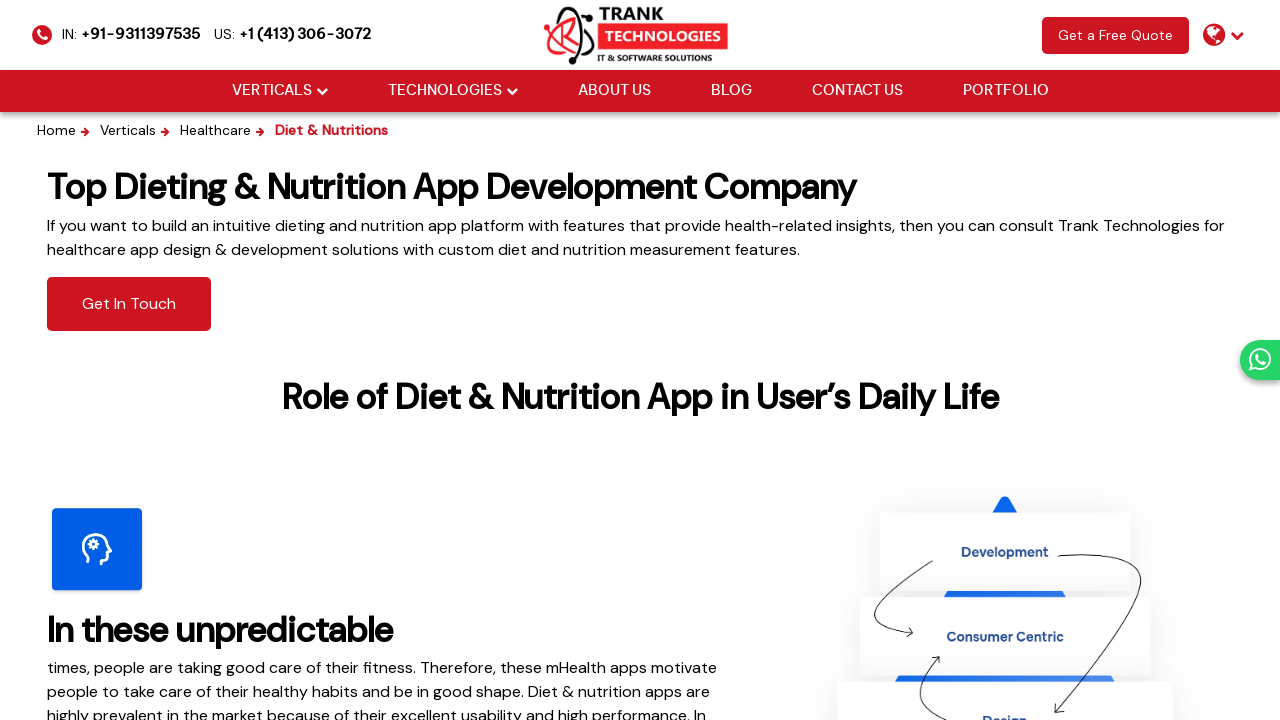

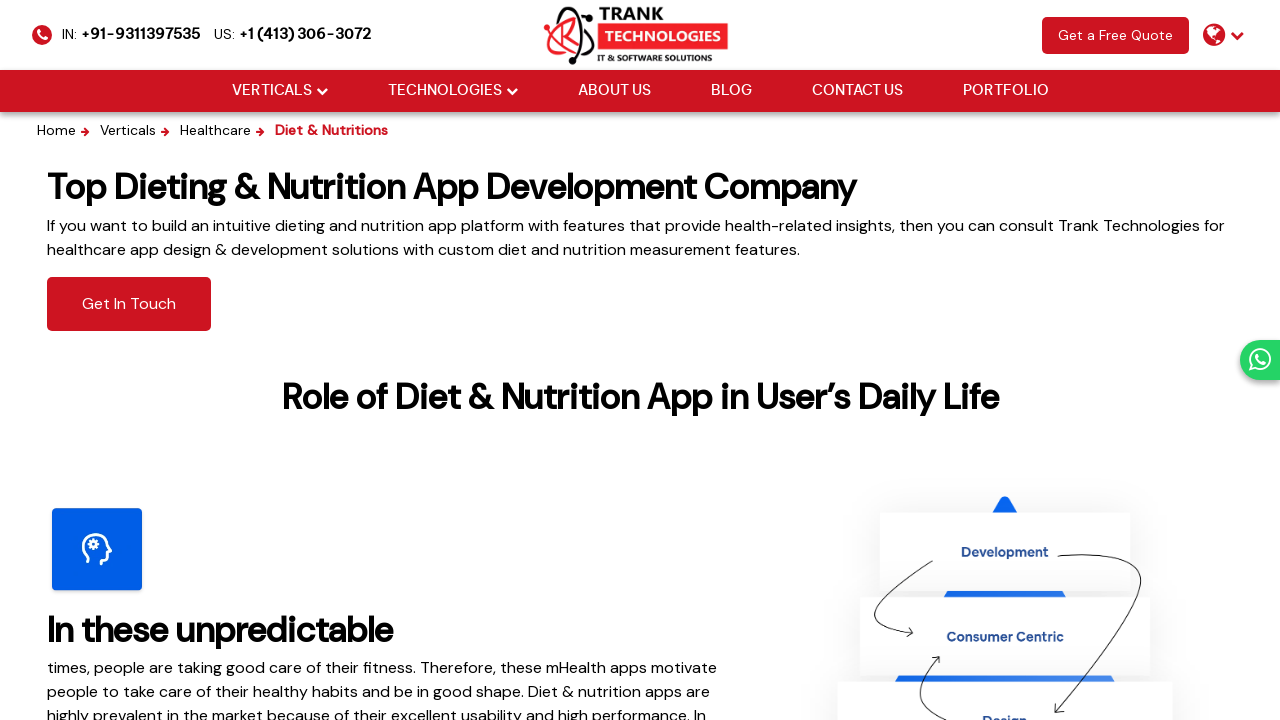